Tests alert confirmation dialog by clicking a button that launches a confirmation alert and dismissing it

Starting URL: https://omayo.blogspot.com/

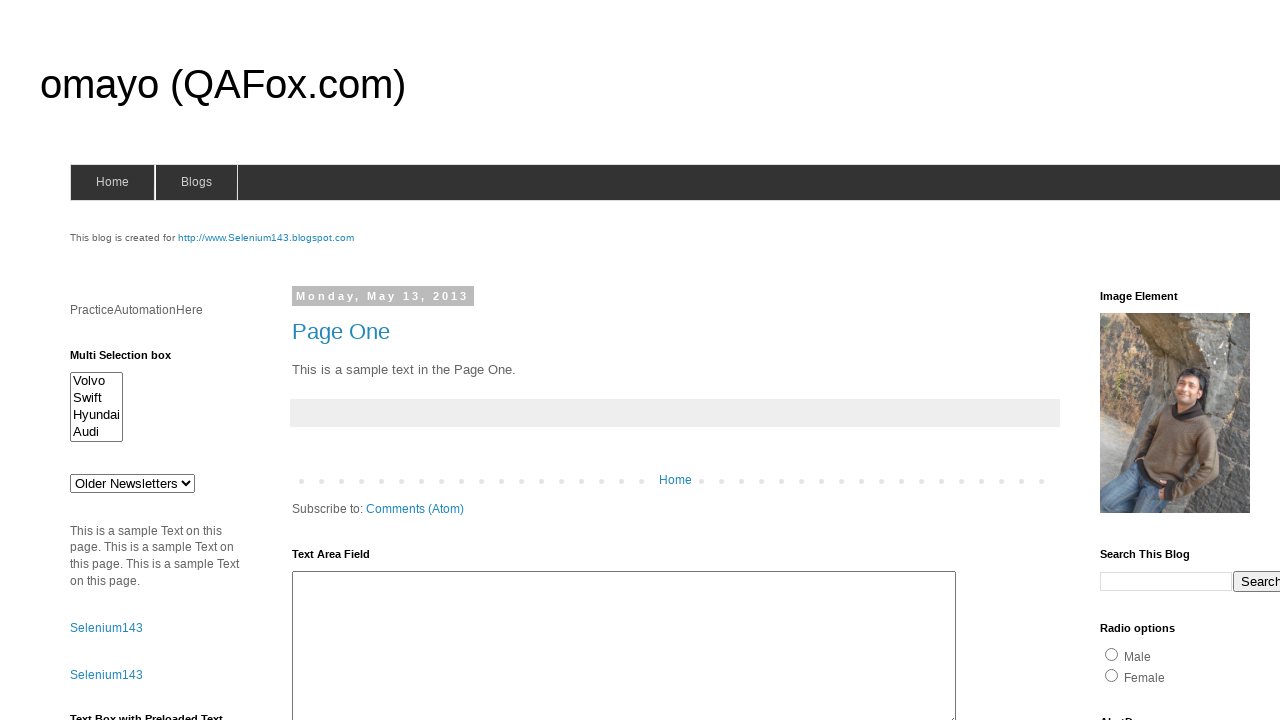

Clicked button to launch confirmation alert at (1155, 361) on xpath=//input[@onclick='launchConfirmation()']
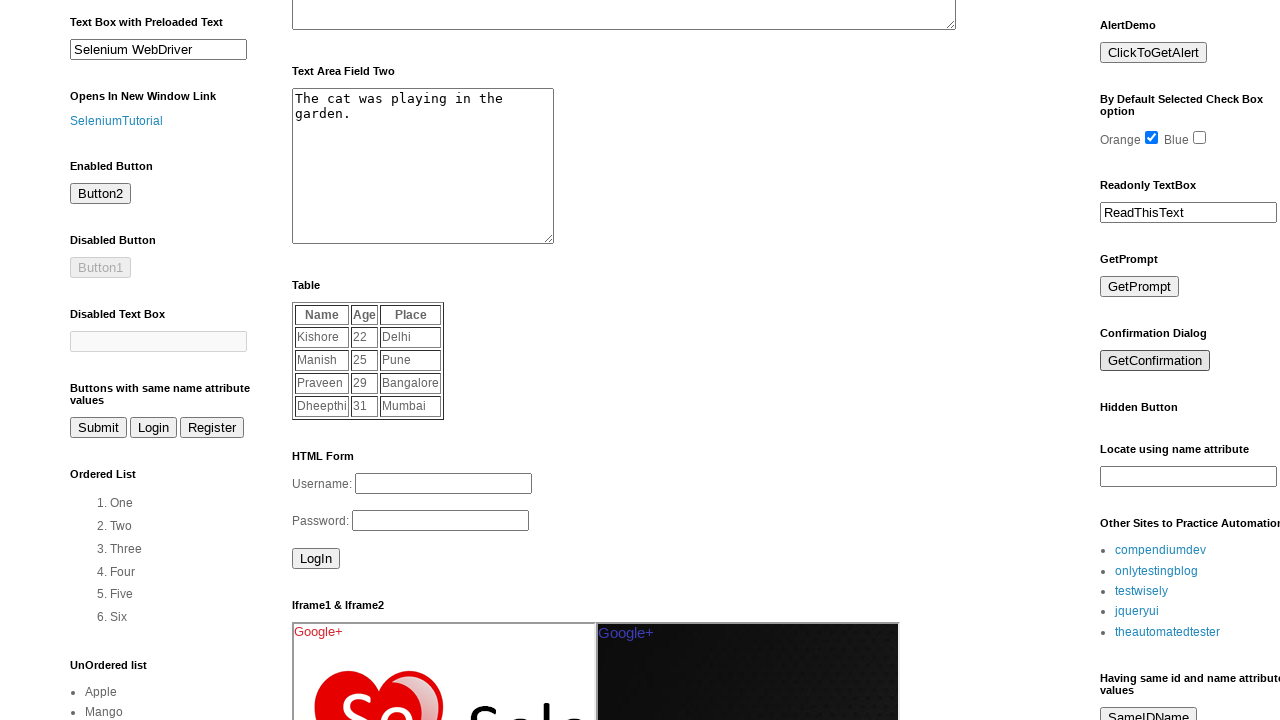

Set up dialog handler to dismiss confirmation alert
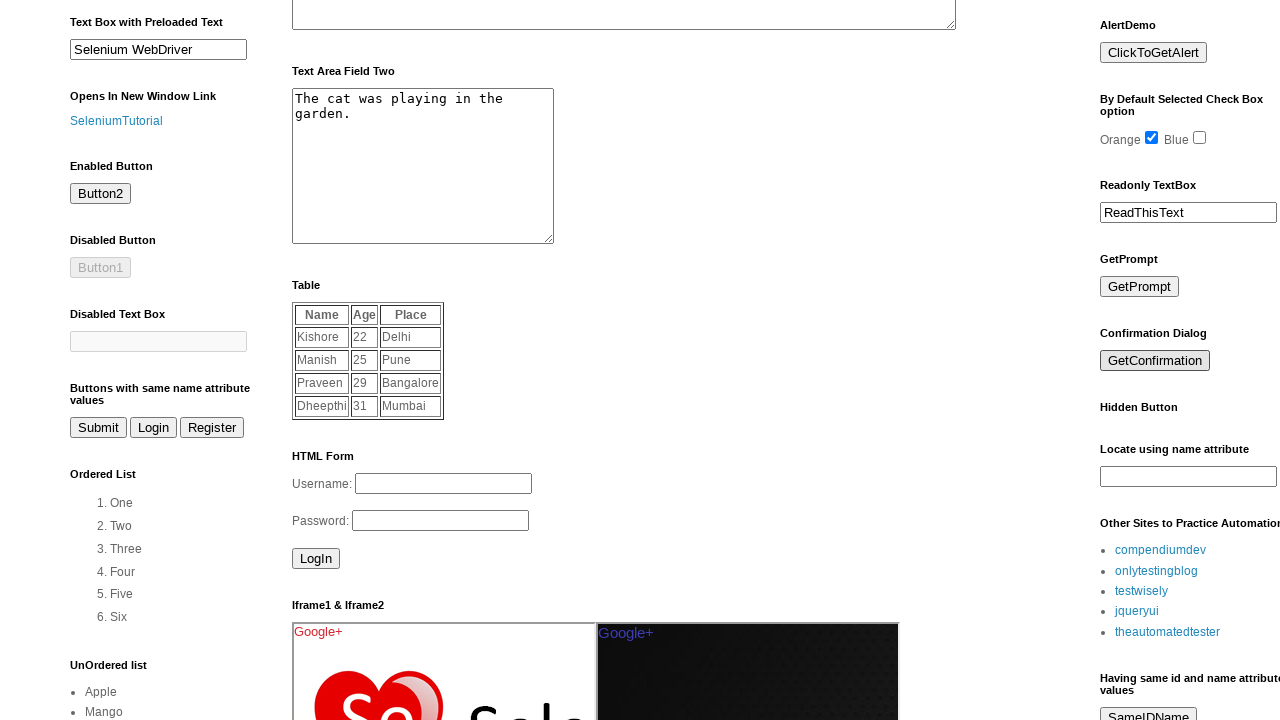

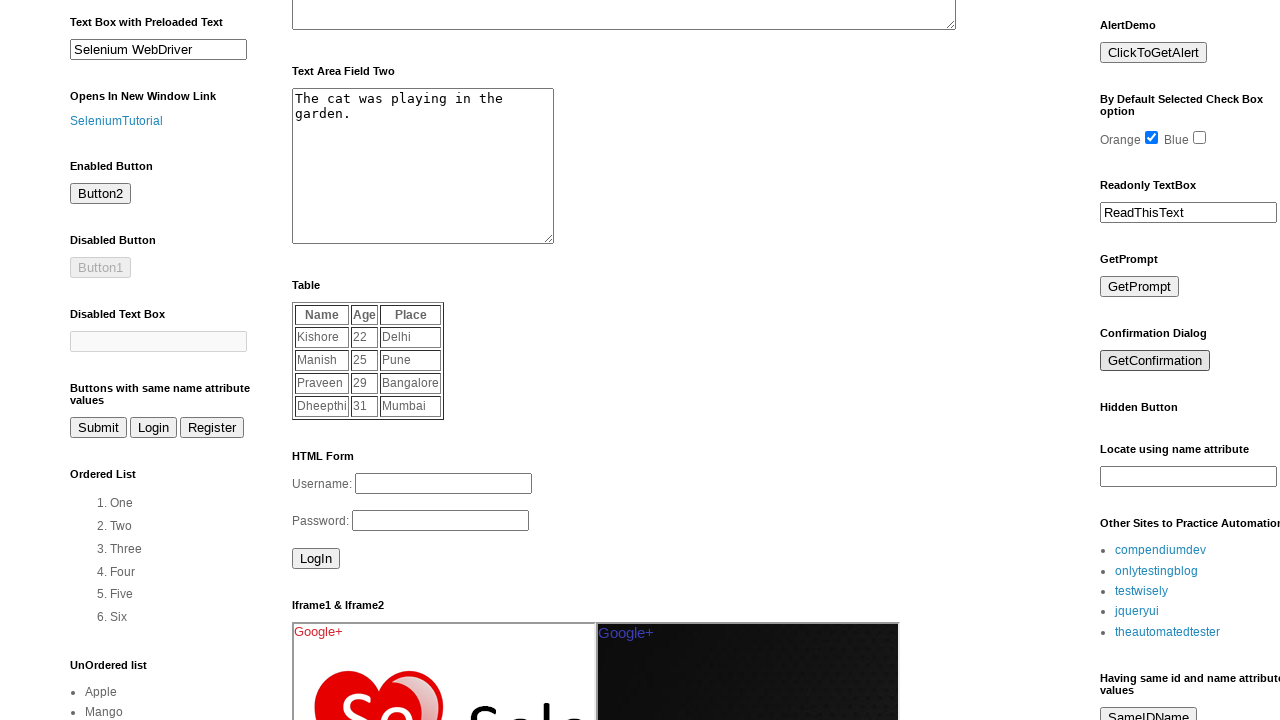